Tests a simple JavaScript alert by clicking a button and accepting the alert dialog

Starting URL: https://demoqa.com/alerts

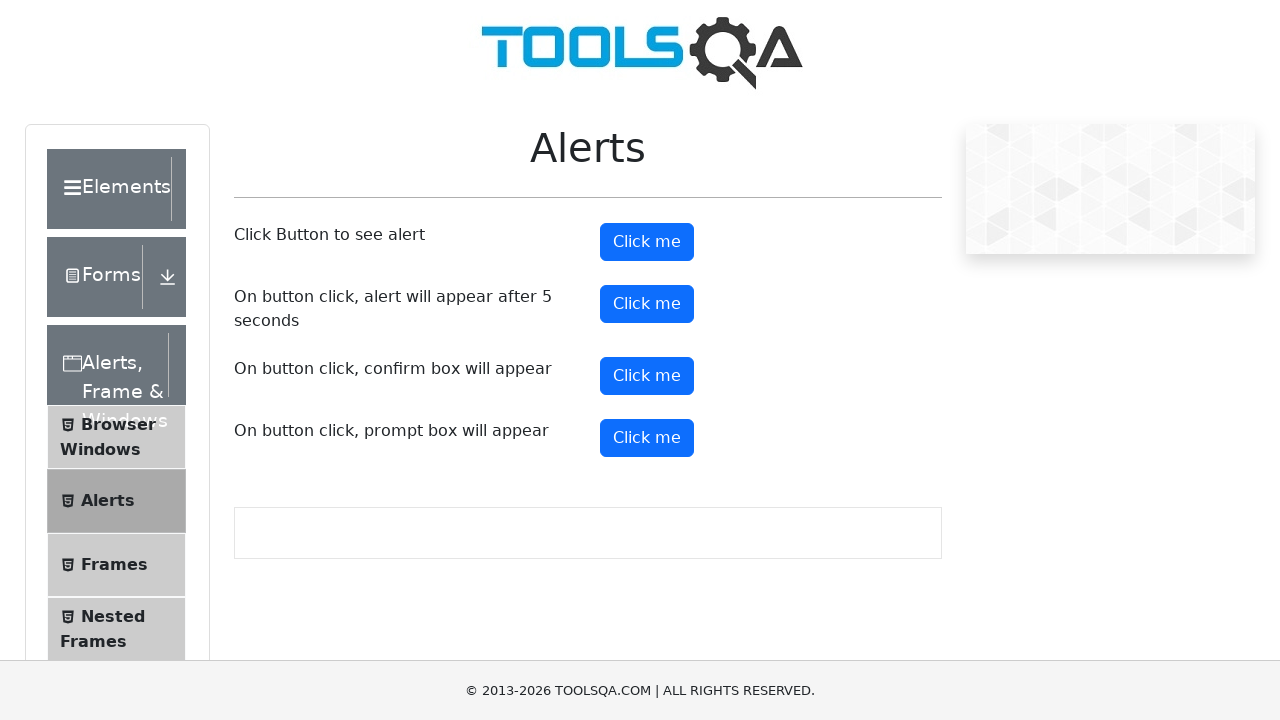

Clicked the 'Click Me' button to trigger a simple alert at (647, 242) on #alertButton
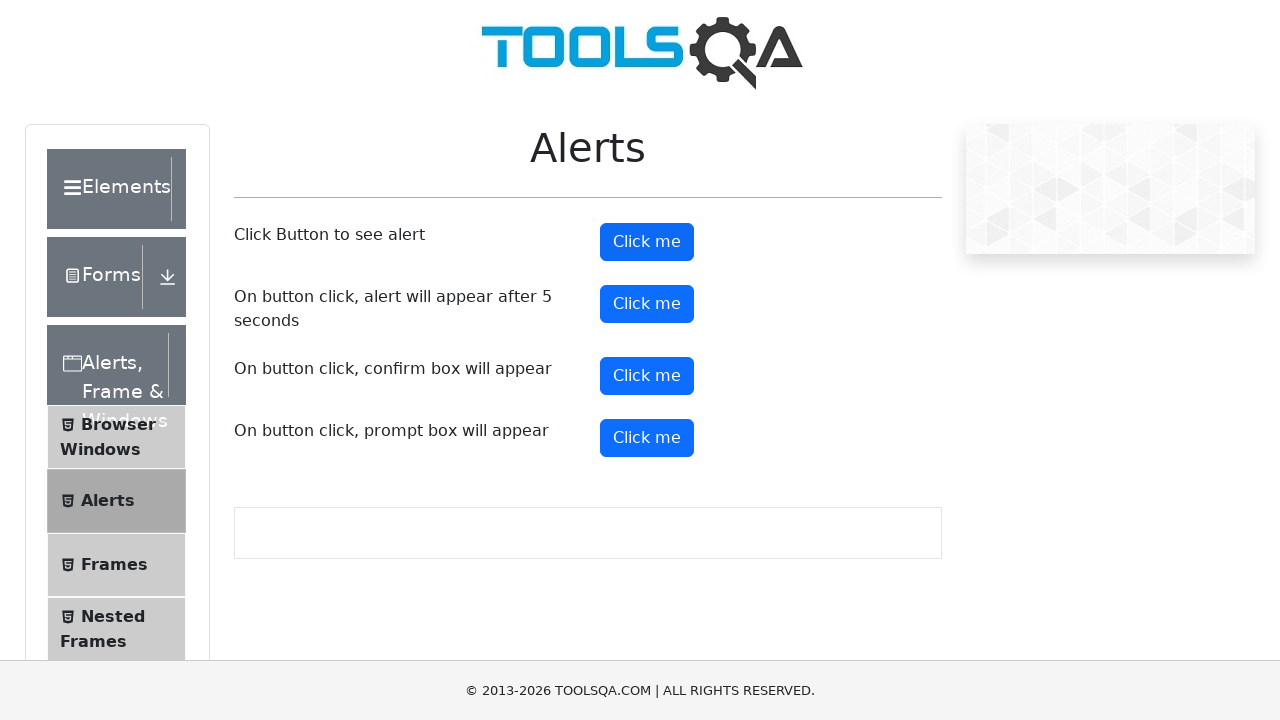

Set up dialog handler to accept alerts
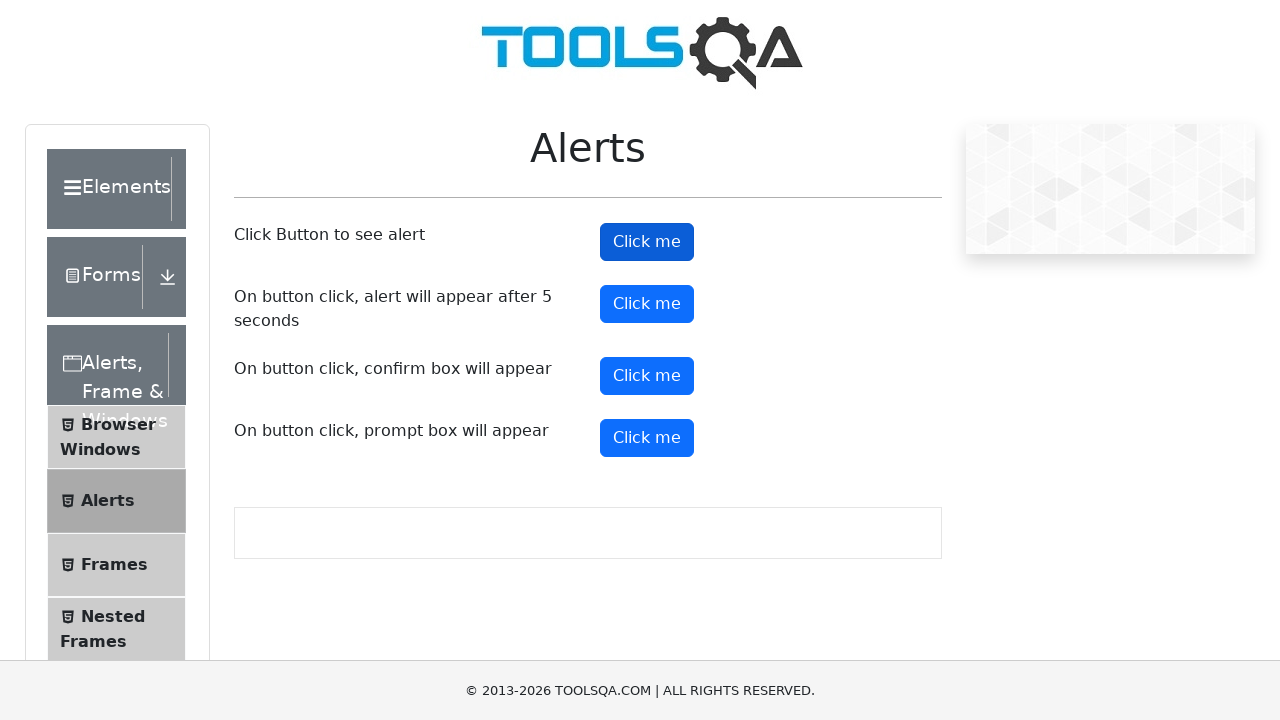

Clicked the alert button again and accepted the dialog at (647, 242) on #alertButton
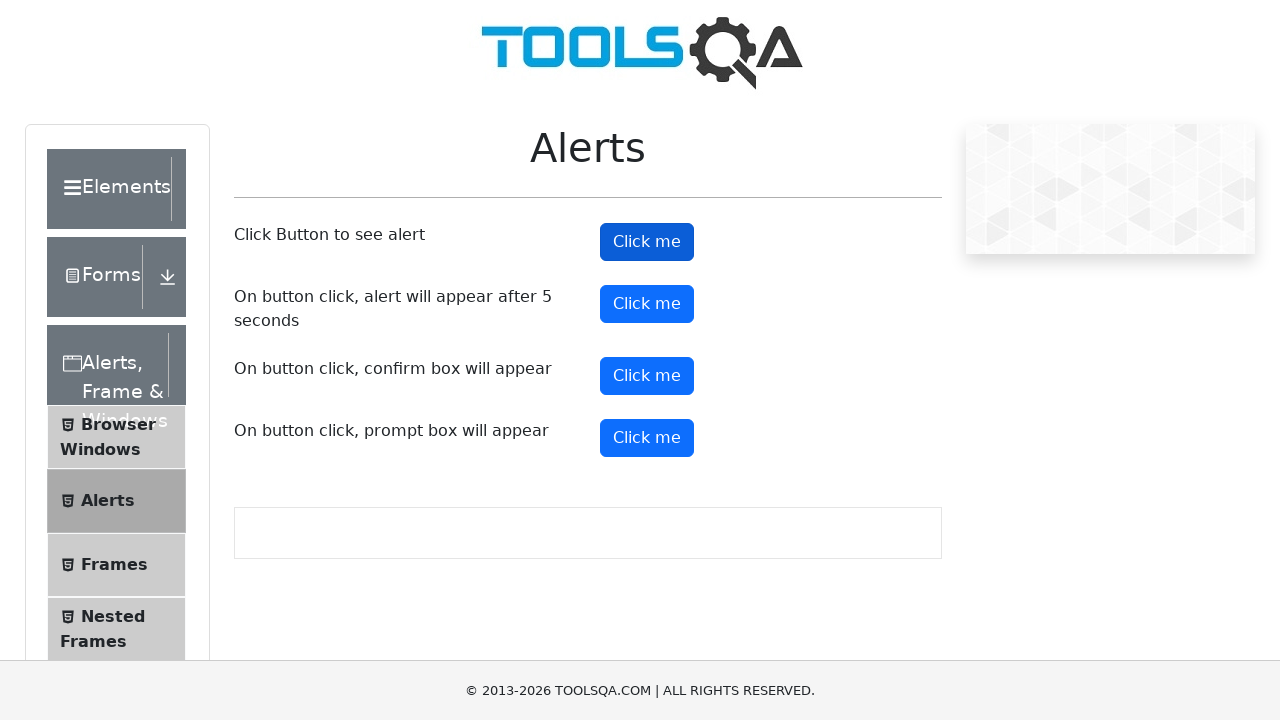

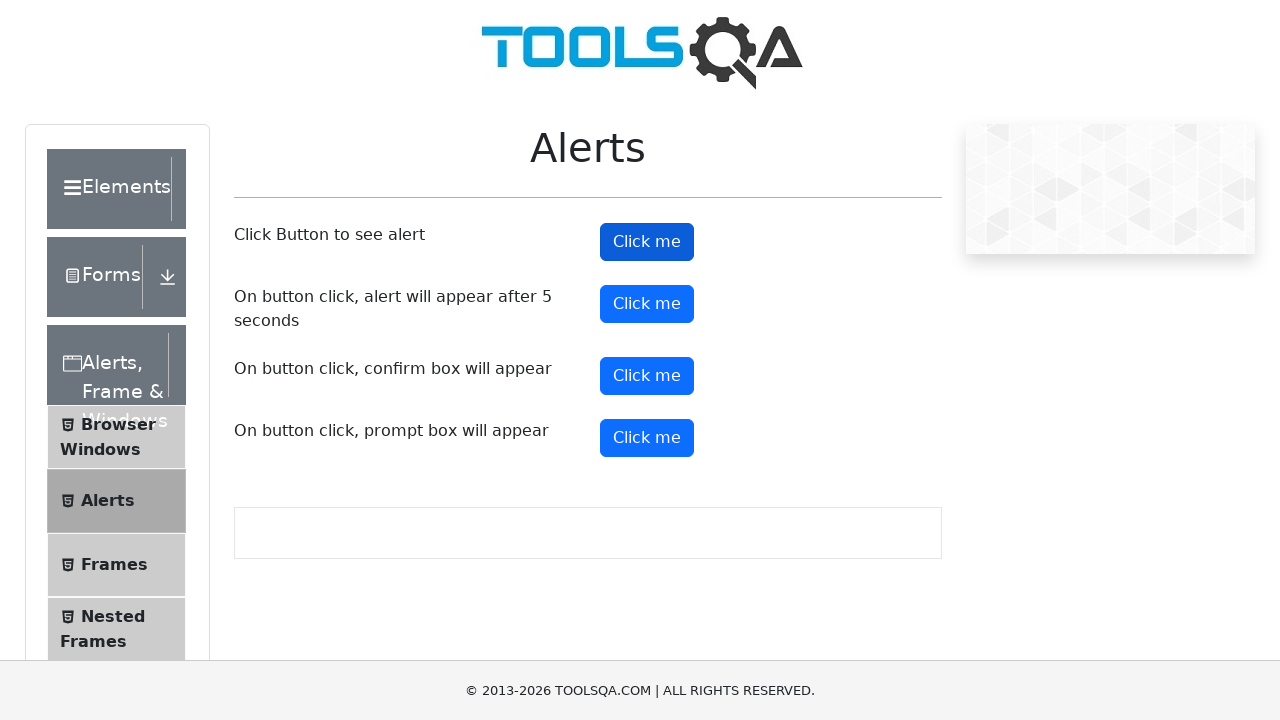